Tests a form interaction that retrieves a hidden attribute value, performs a mathematical calculation on it, fills in the answer, checks a checkbox, selects a radio button, and submits the form.

Starting URL: http://suninjuly.github.io/get_attribute.html

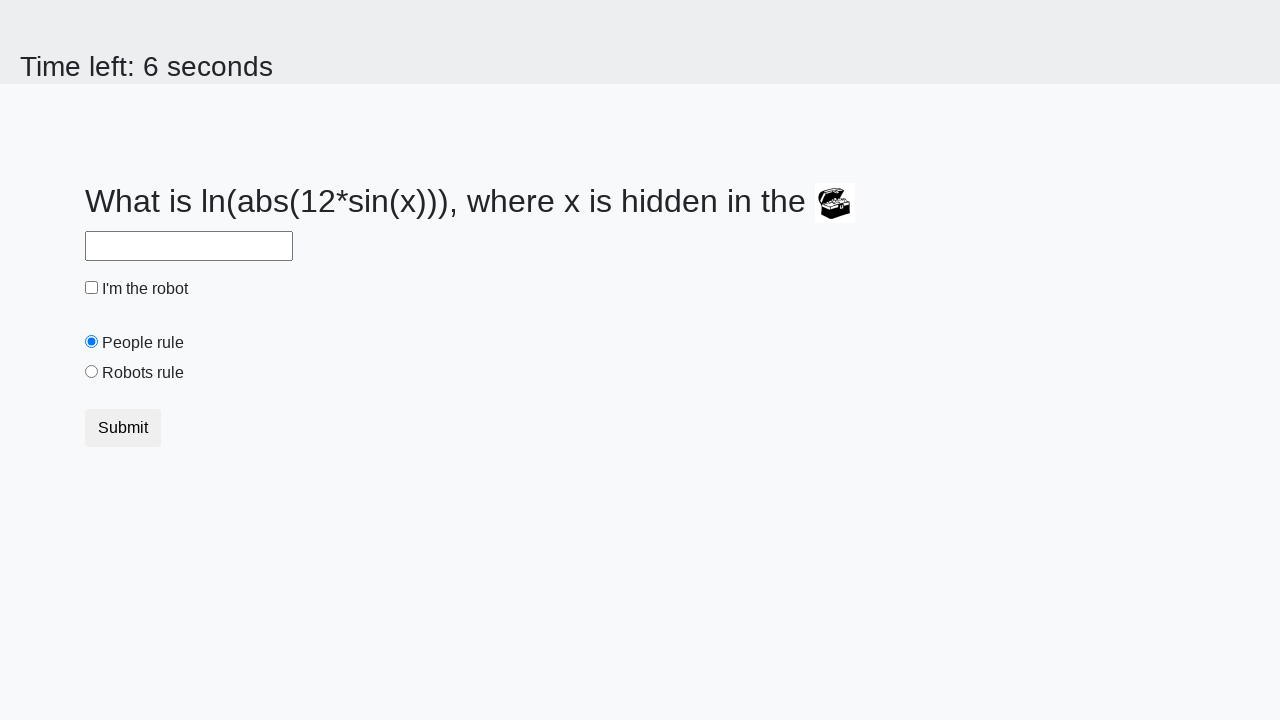

Retrieved hidden attribute 'valuex' from treasure element
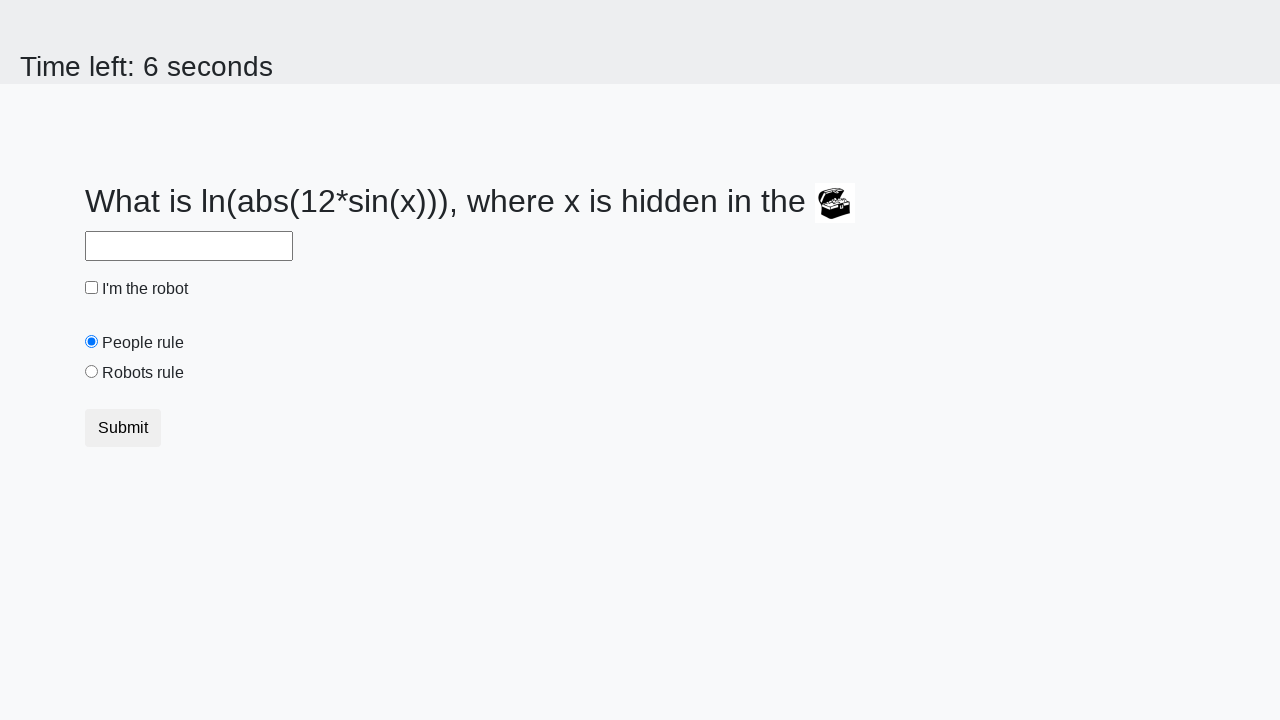

Calculated answer using mathematical formula: 2.182693776952028
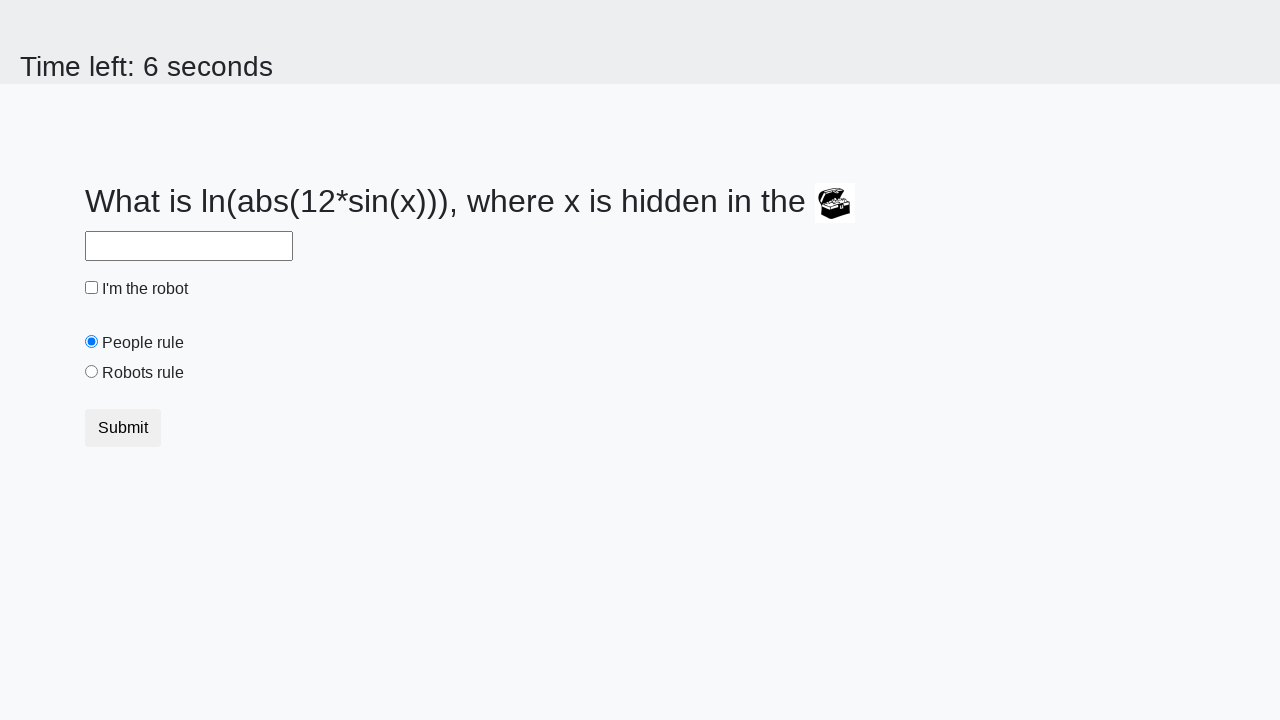

Filled answer field with calculated value: 2.182693776952028 on #answer
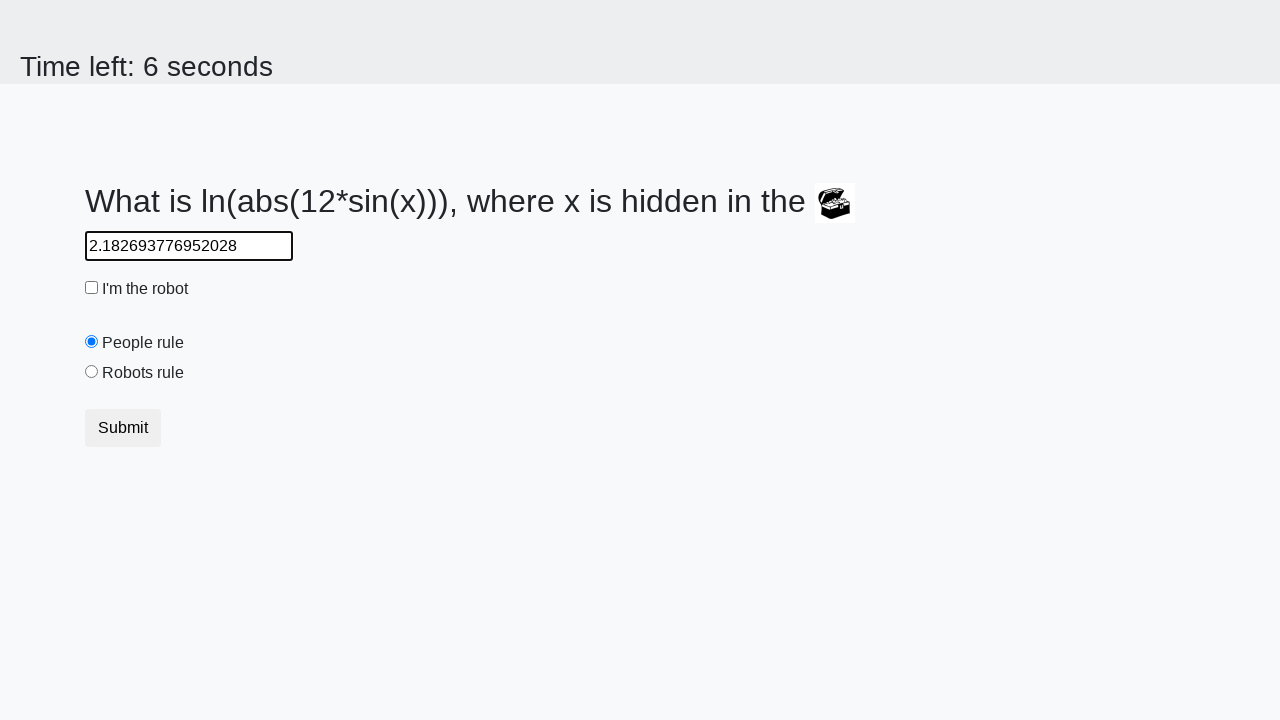

Checked the robot checkbox at (92, 288) on #robotCheckbox
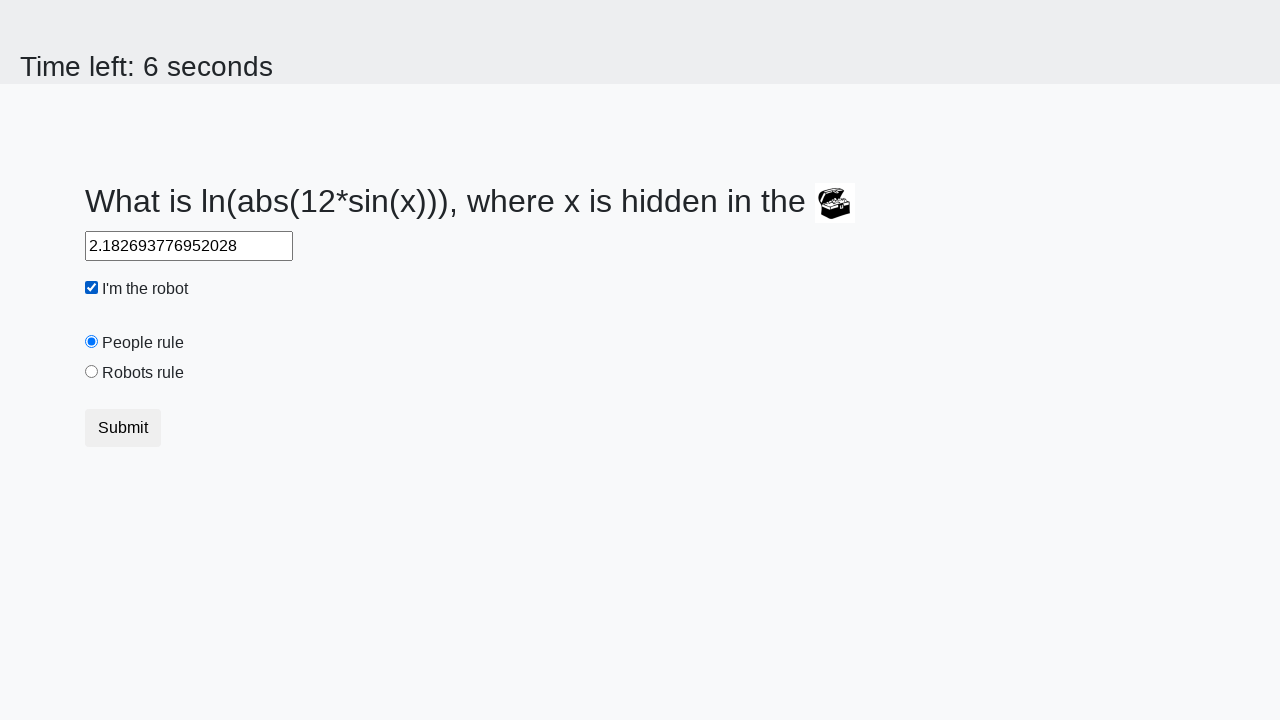

Selected the 'robots rule' radio button at (92, 372) on #robotsRule
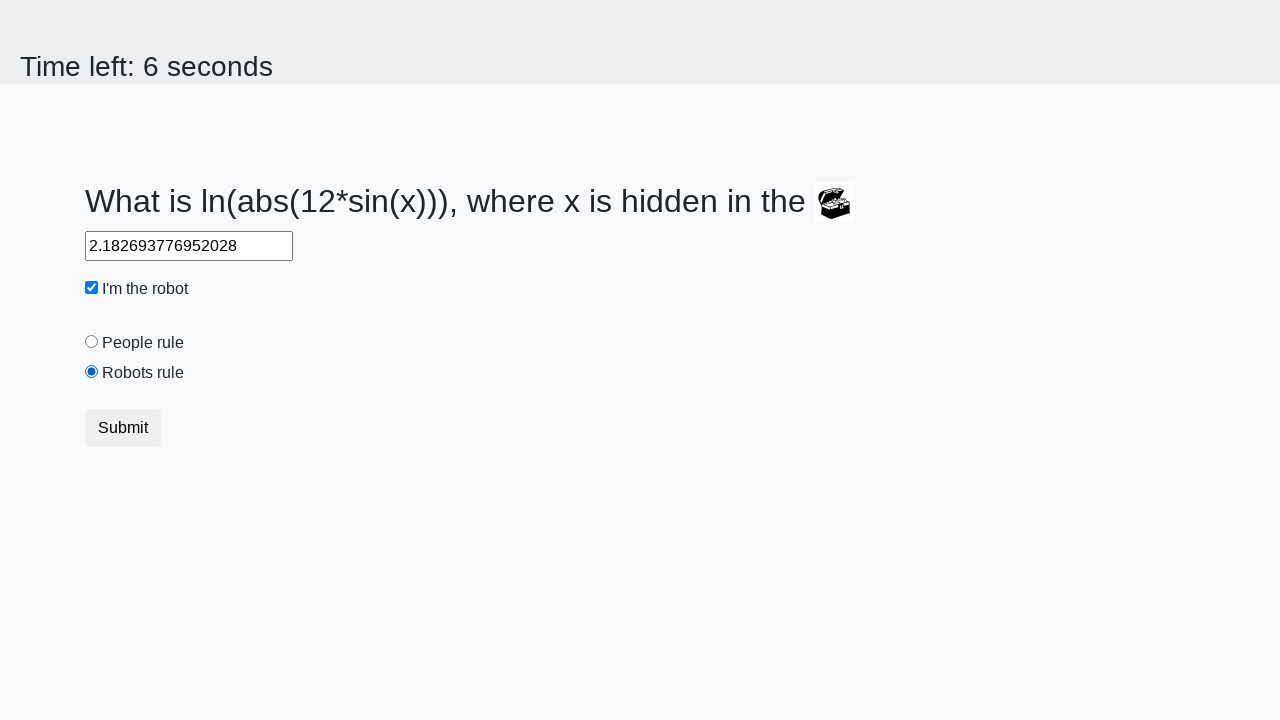

Clicked submit button to submit the form at (123, 428) on button.btn
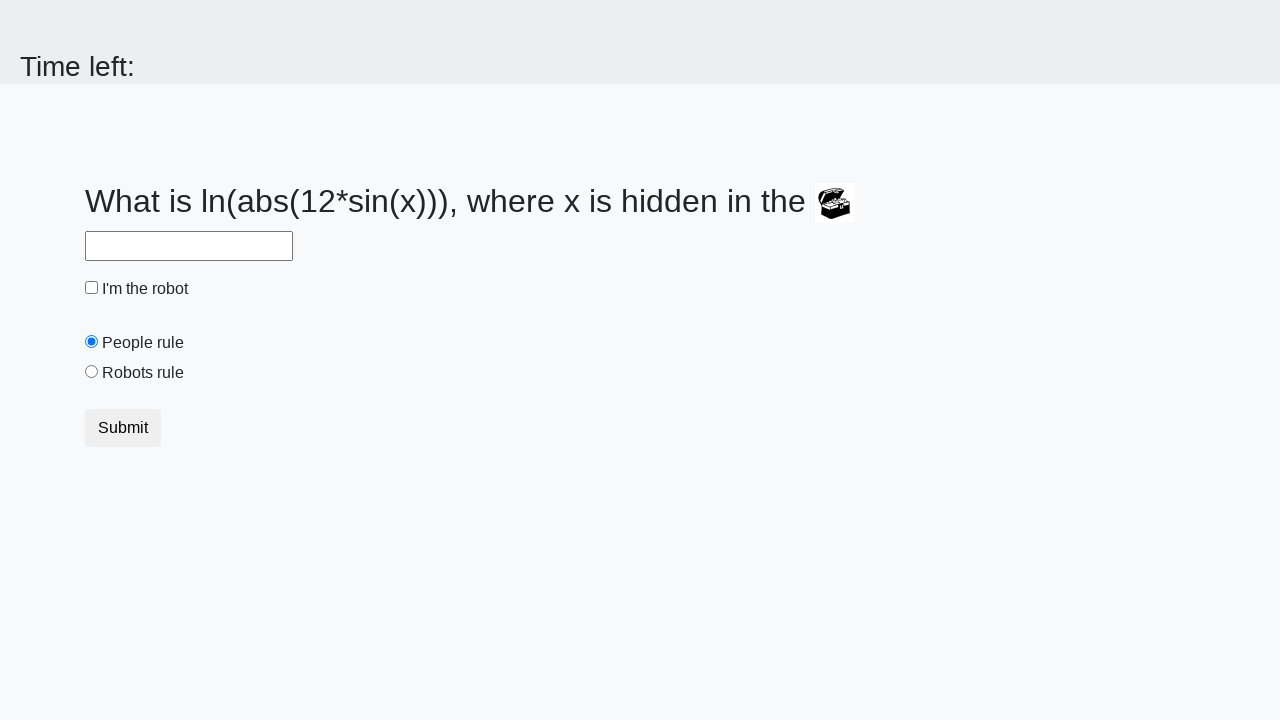

Waited 2 seconds for form submission result
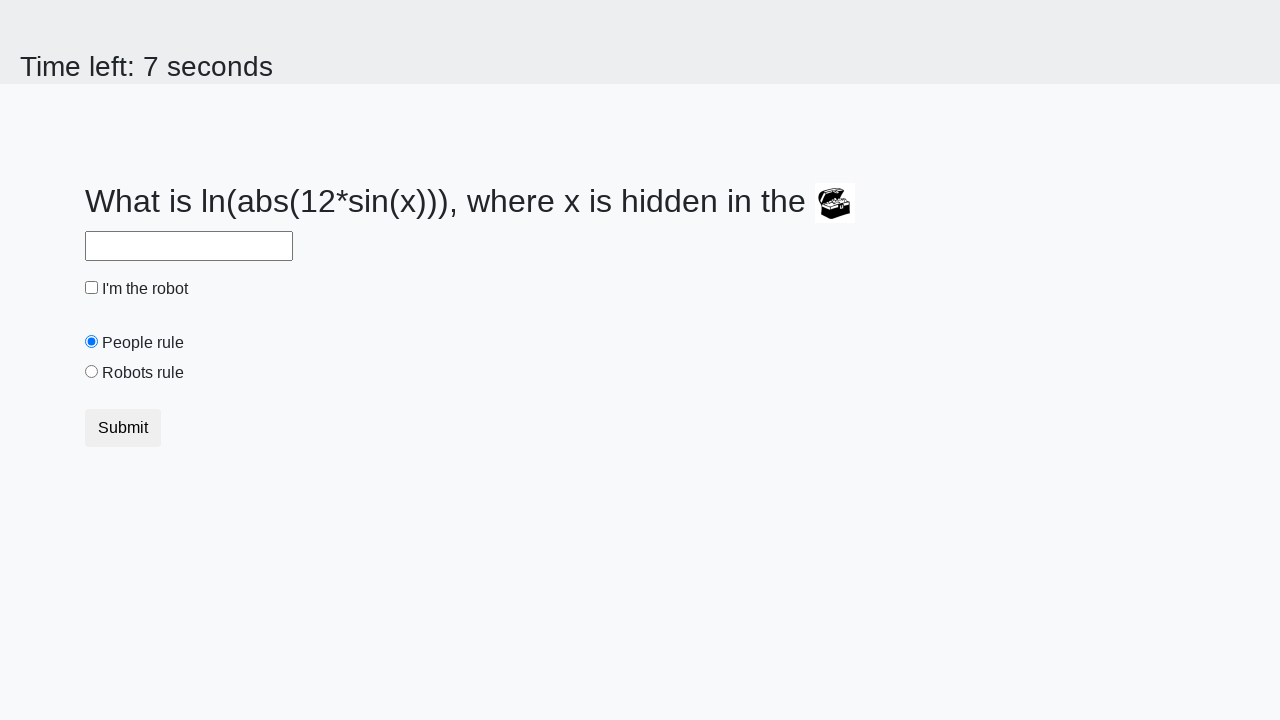

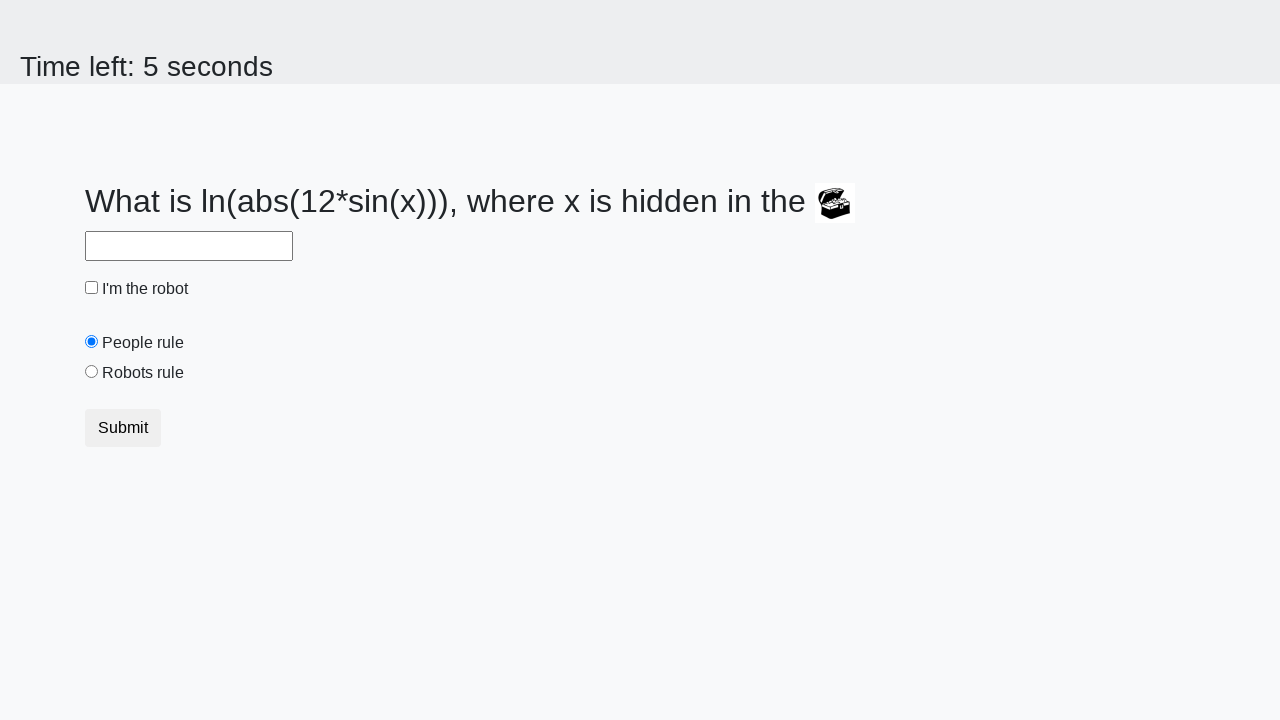